Tests file download functionality by clicking a download link on the page and verifying a file is downloaded

Starting URL: https://the-internet.herokuapp.com/download

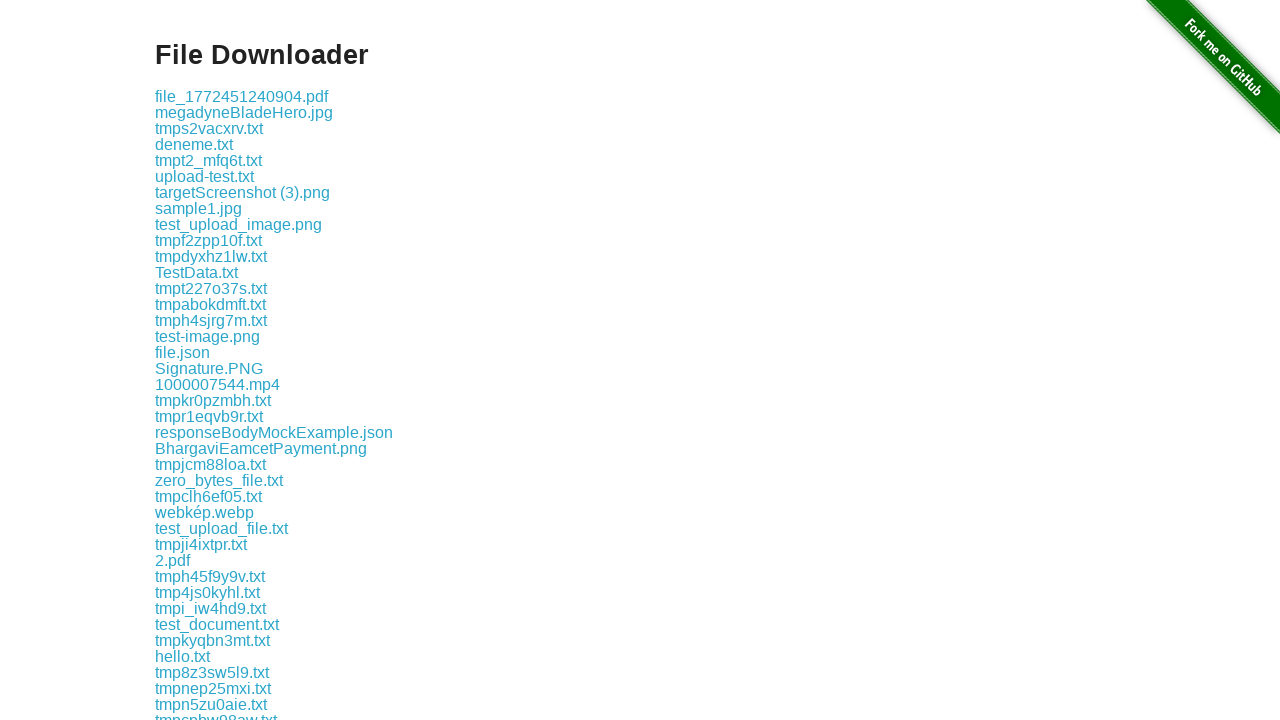

Clicked the first download link on the page at (242, 96) on .example a
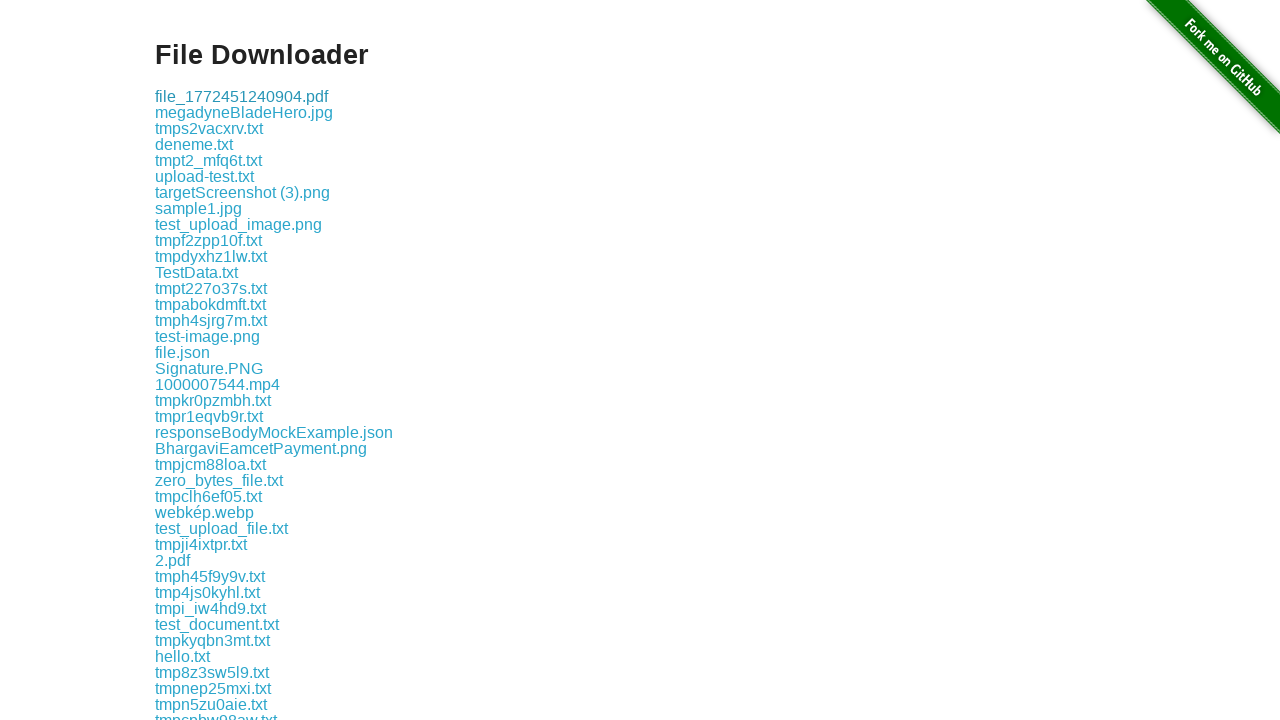

Clicked download link and waited for file download to complete at (242, 96) on .example a
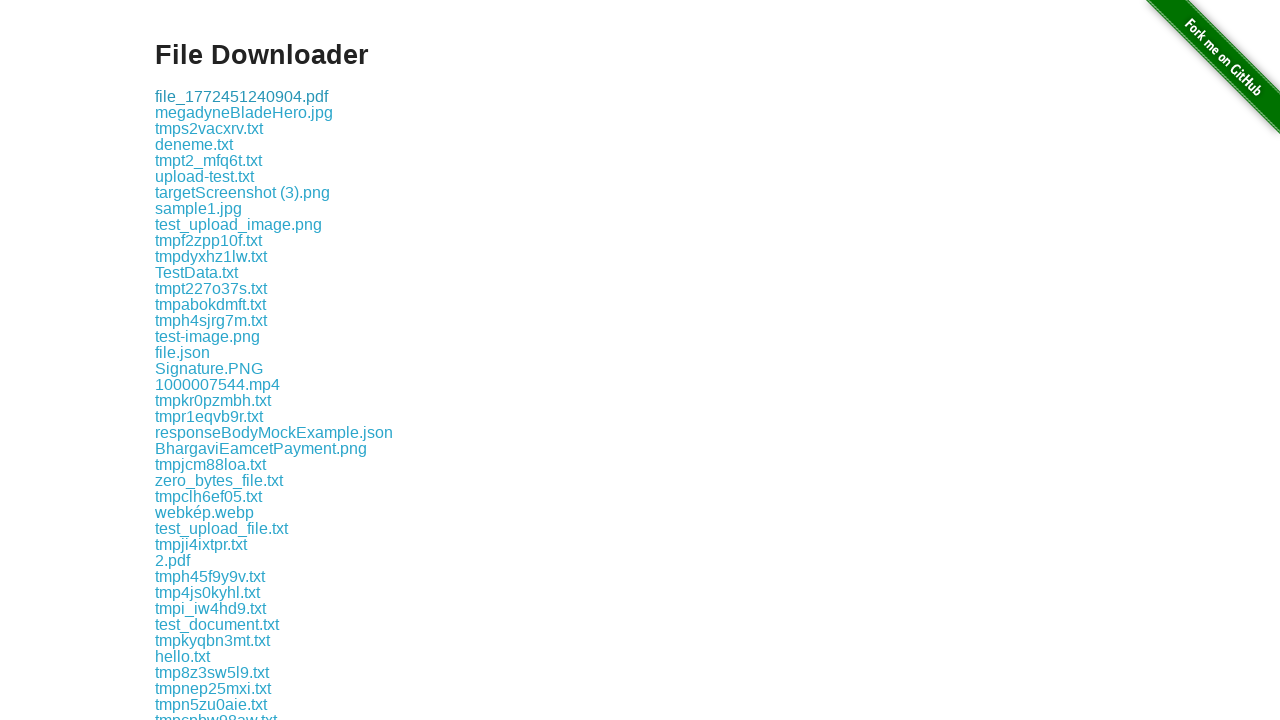

Retrieved download object from download event
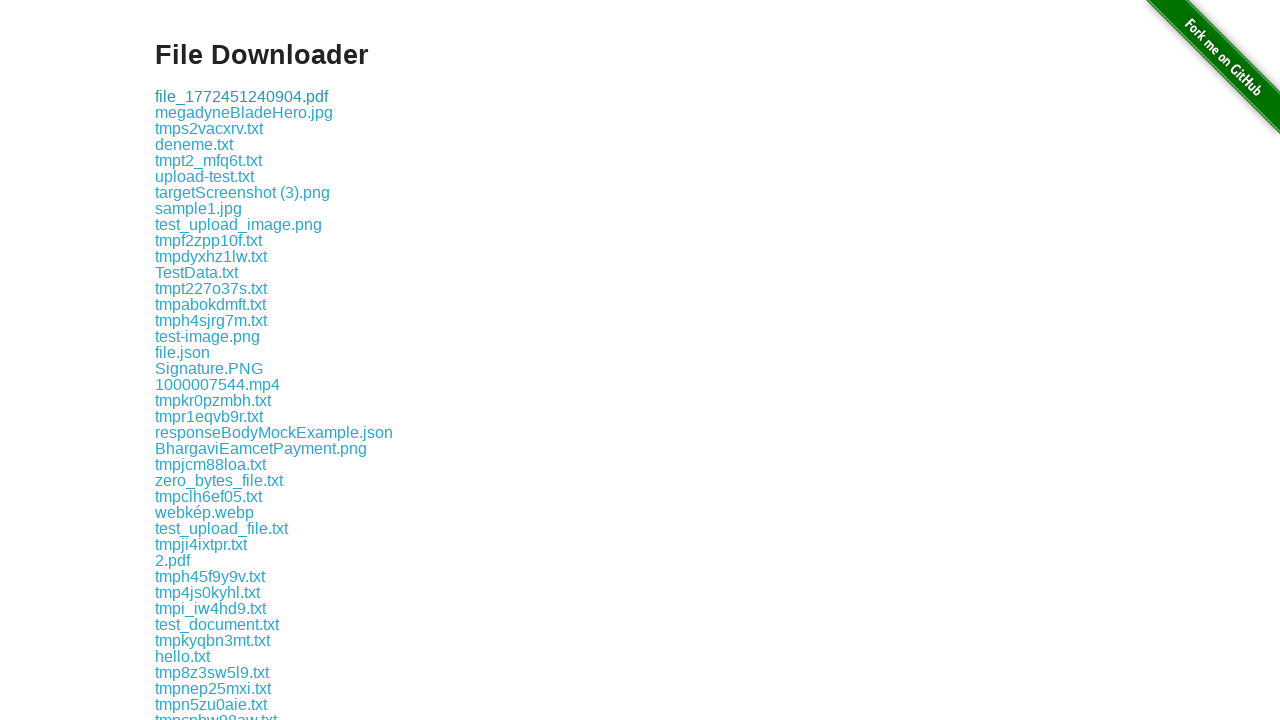

Verified that download file path exists
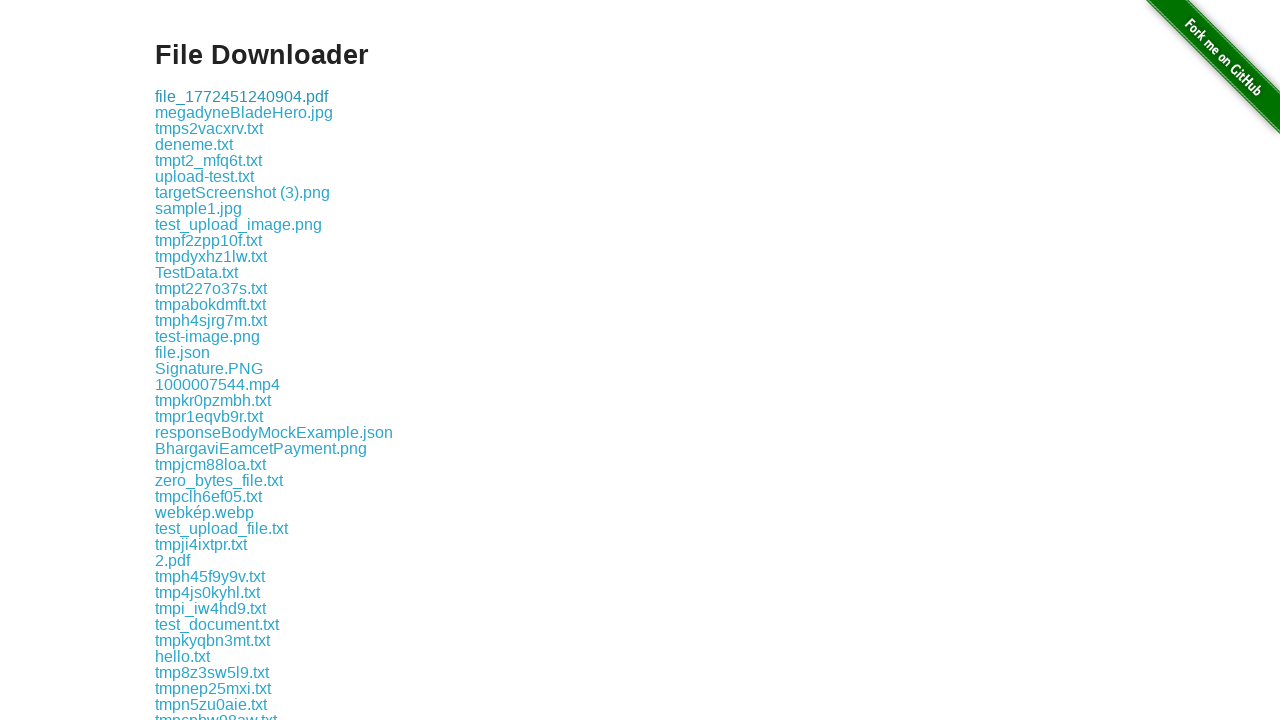

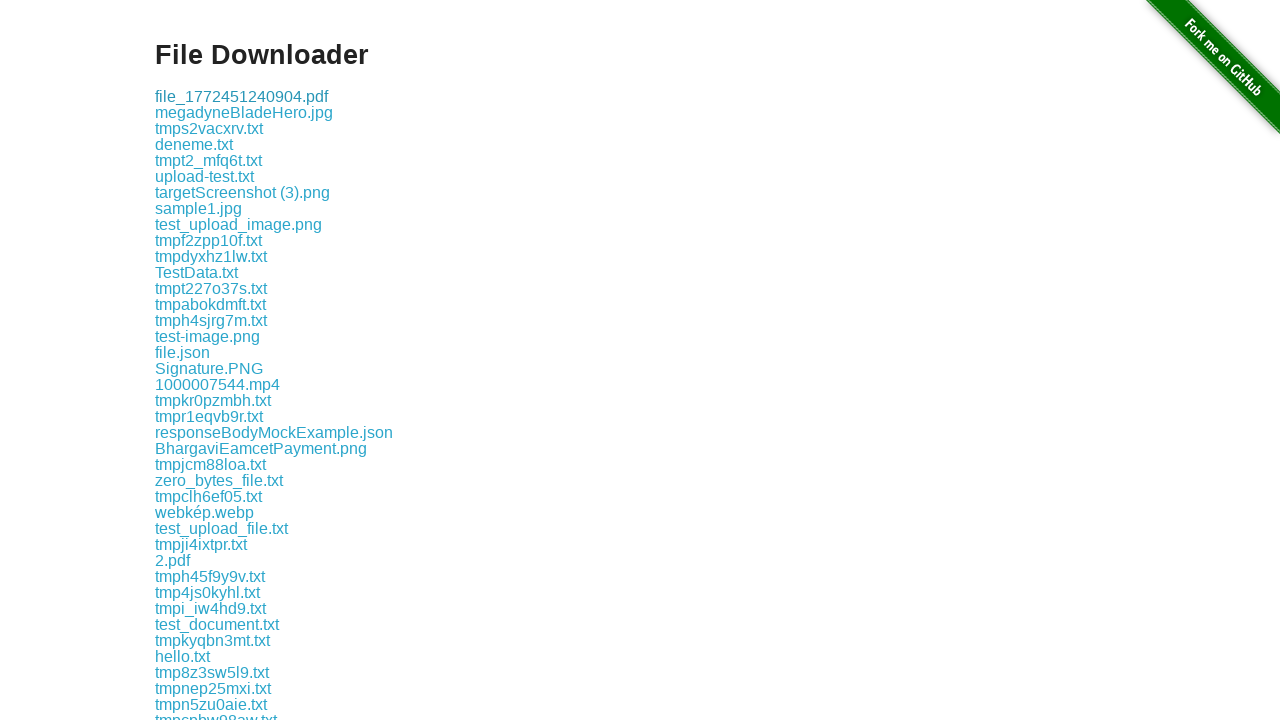